Tests drag and drop functionality on jQuery UI demo and verifies the droppable element's background color changes after drop

Starting URL: https://jqueryui.com/droppable/

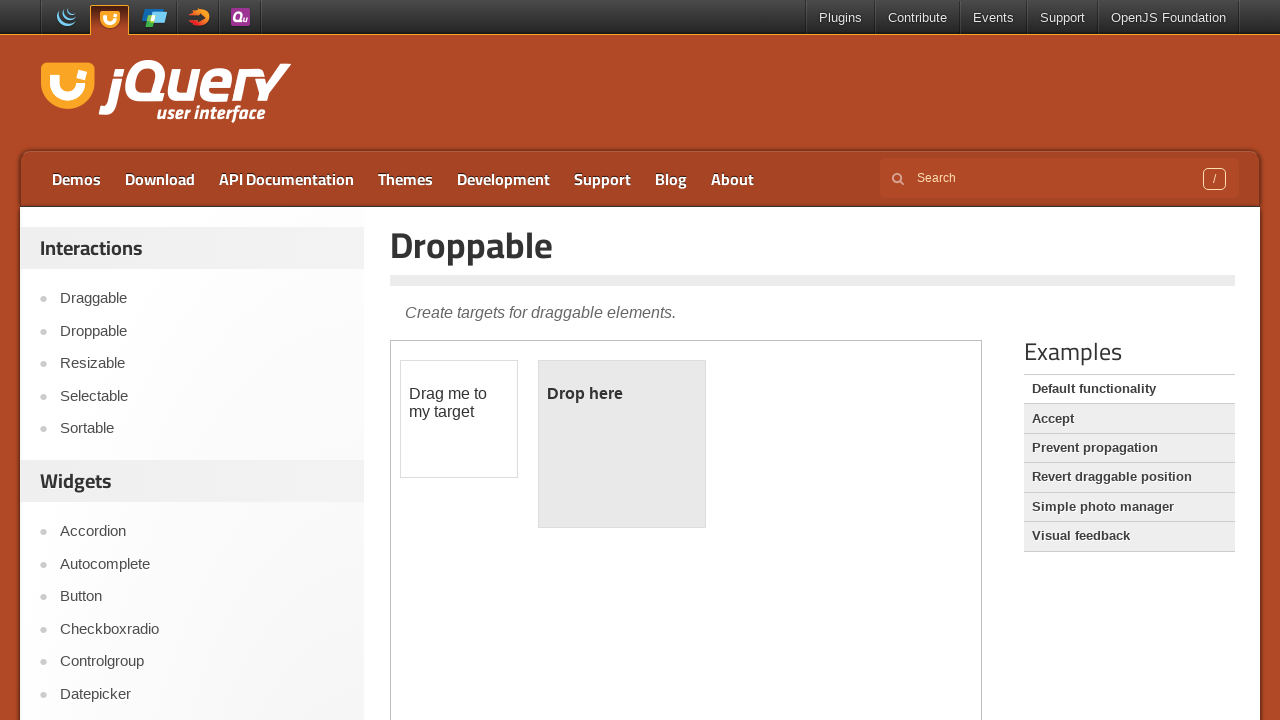

Located demo iframe for jQuery UI droppable
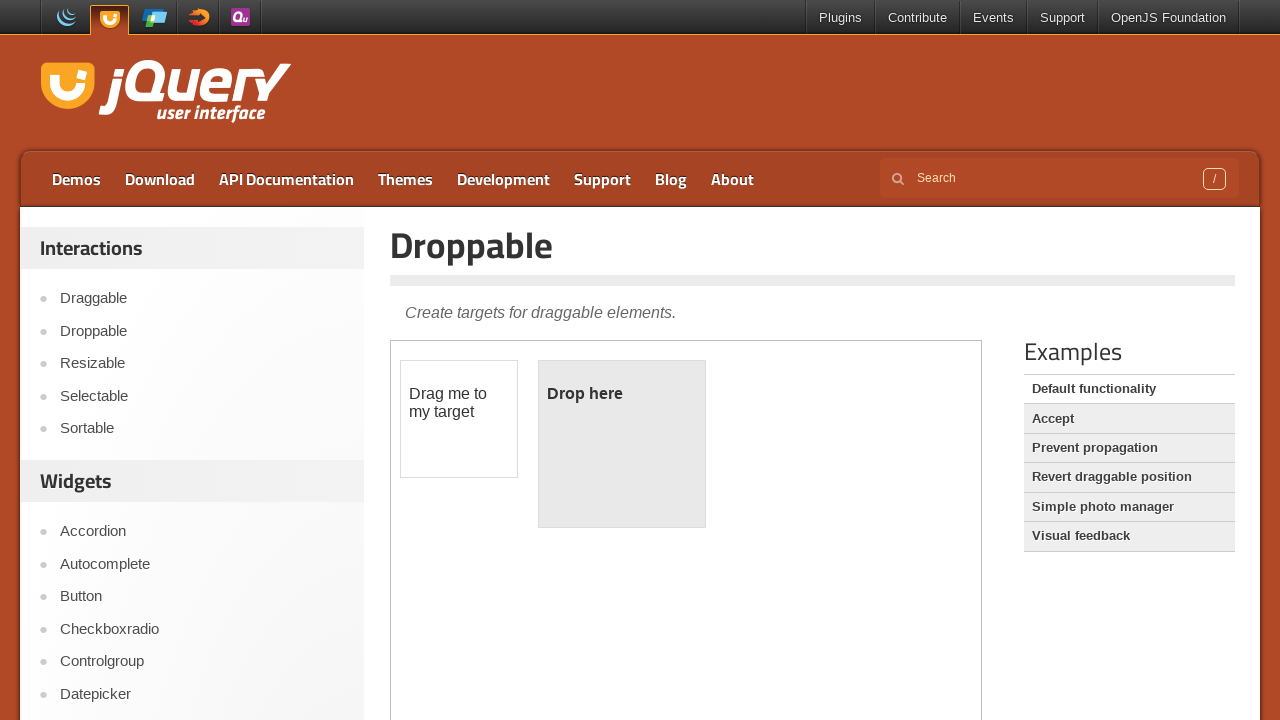

Located draggable element within iframe
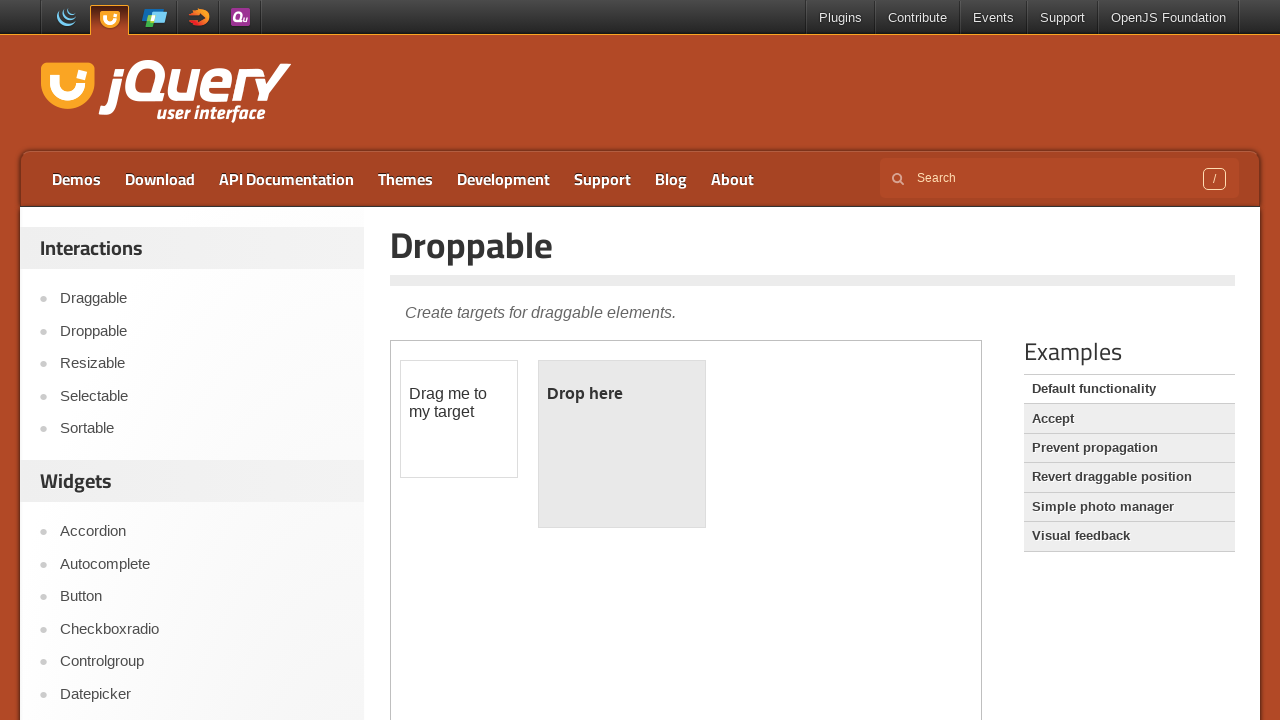

Located droppable element within iframe
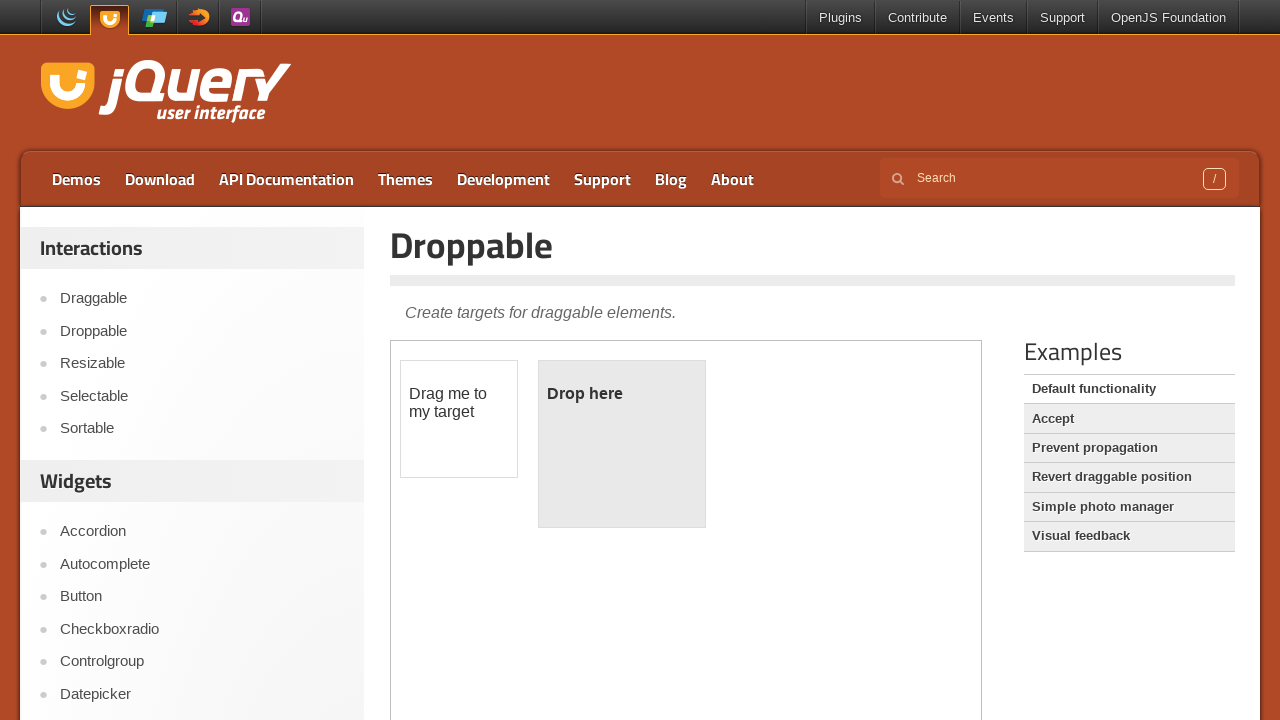

Dragged element to droppable target at (622, 444)
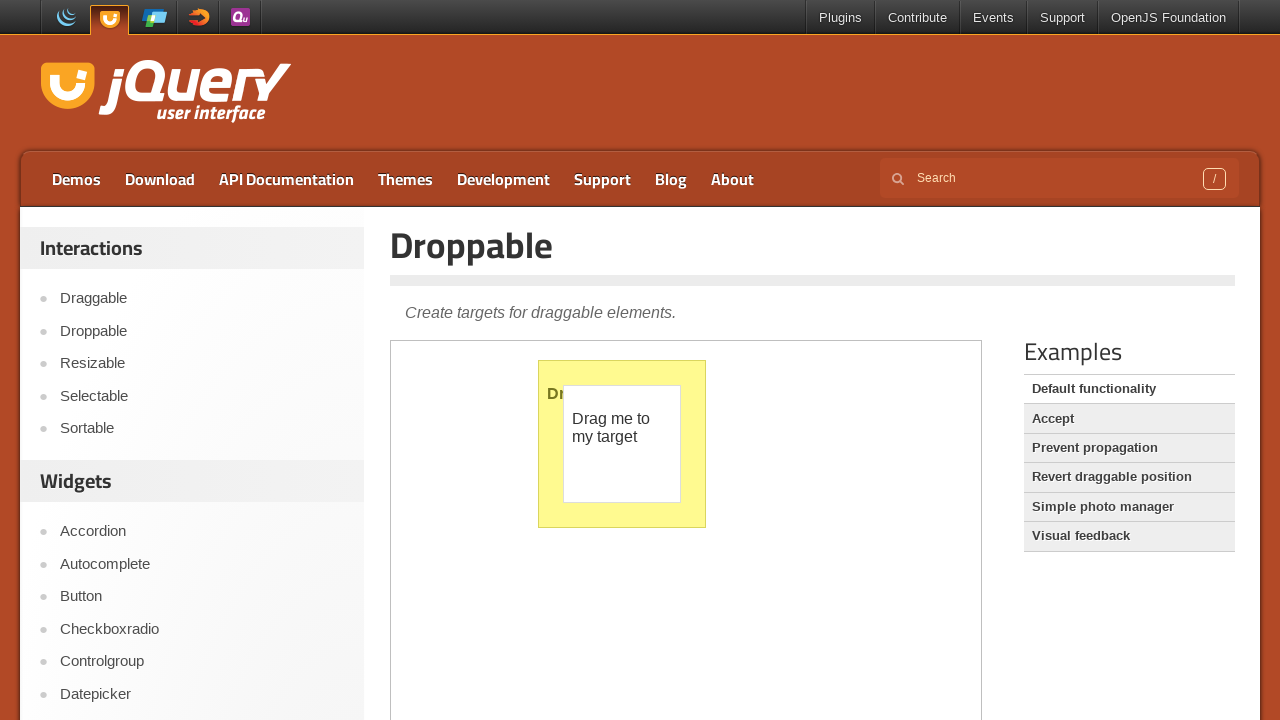

Retrieved computed background color of droppable element
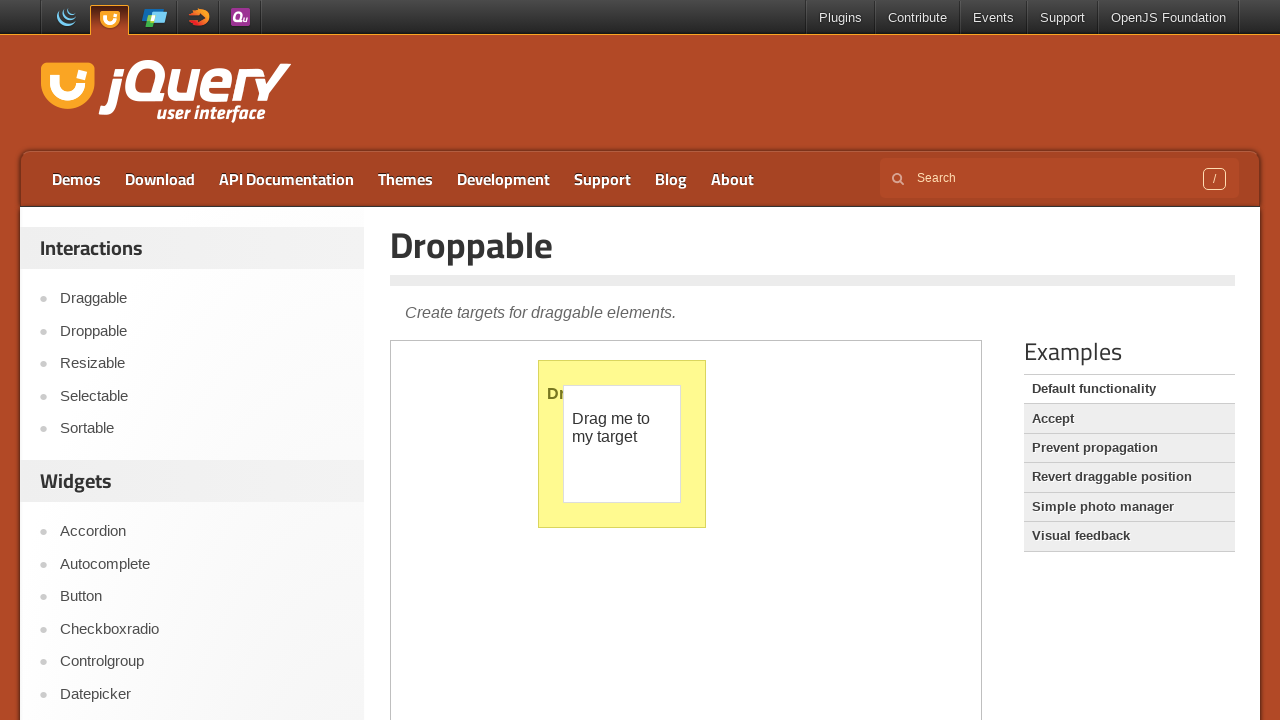

Verified droppable element background color changed after drop
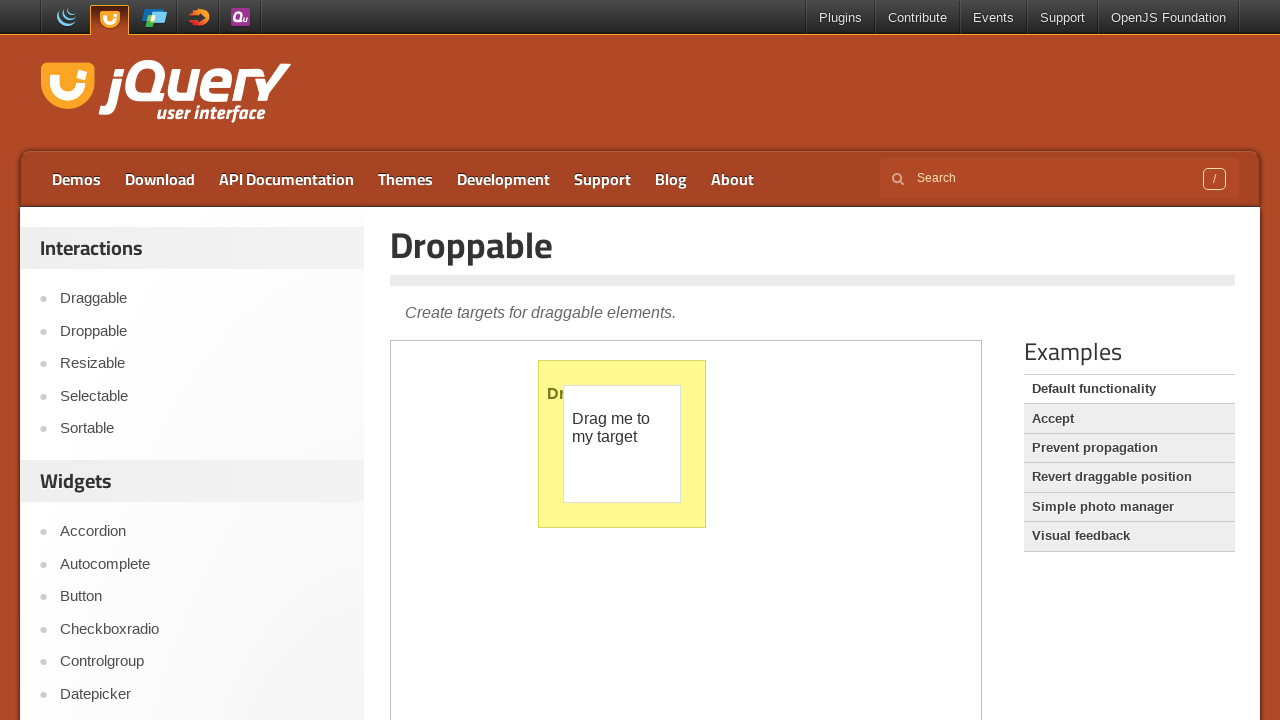

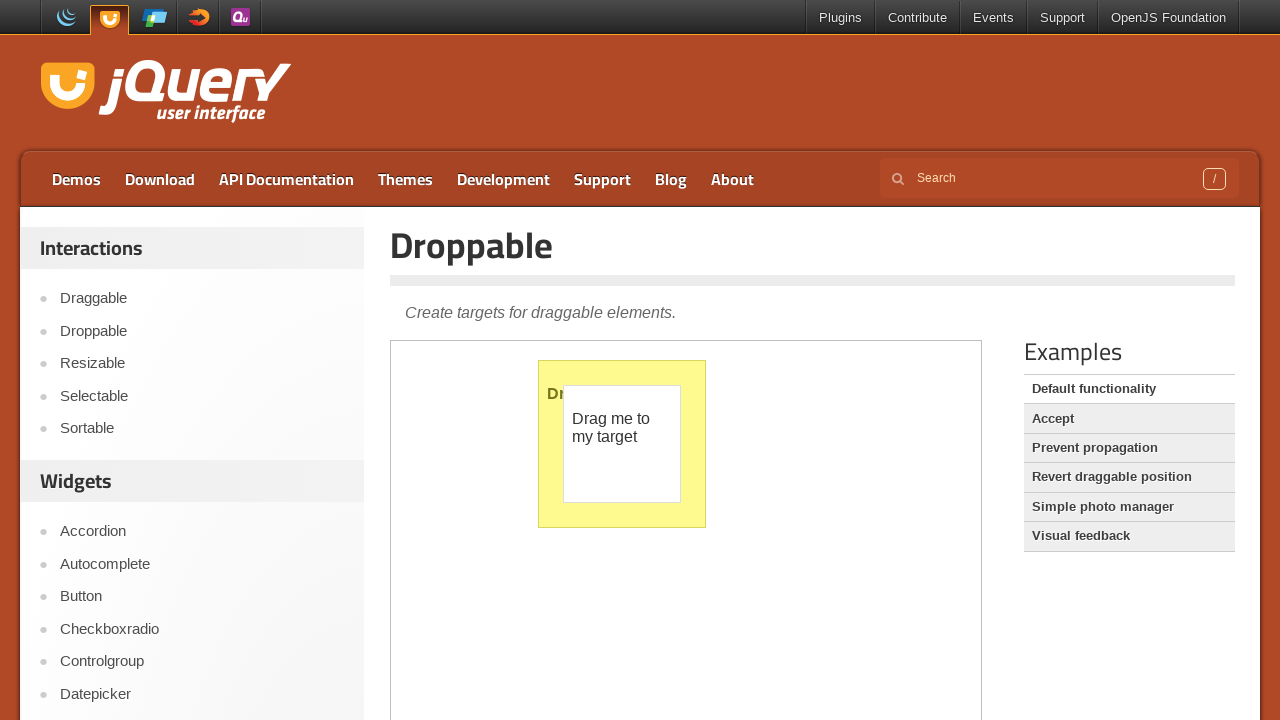